Tests closing a modal advertisement popup on a demo page by waiting for the close button to be clickable and clicking it.

Starting URL: http://the-internet.herokuapp.com/entry_ad

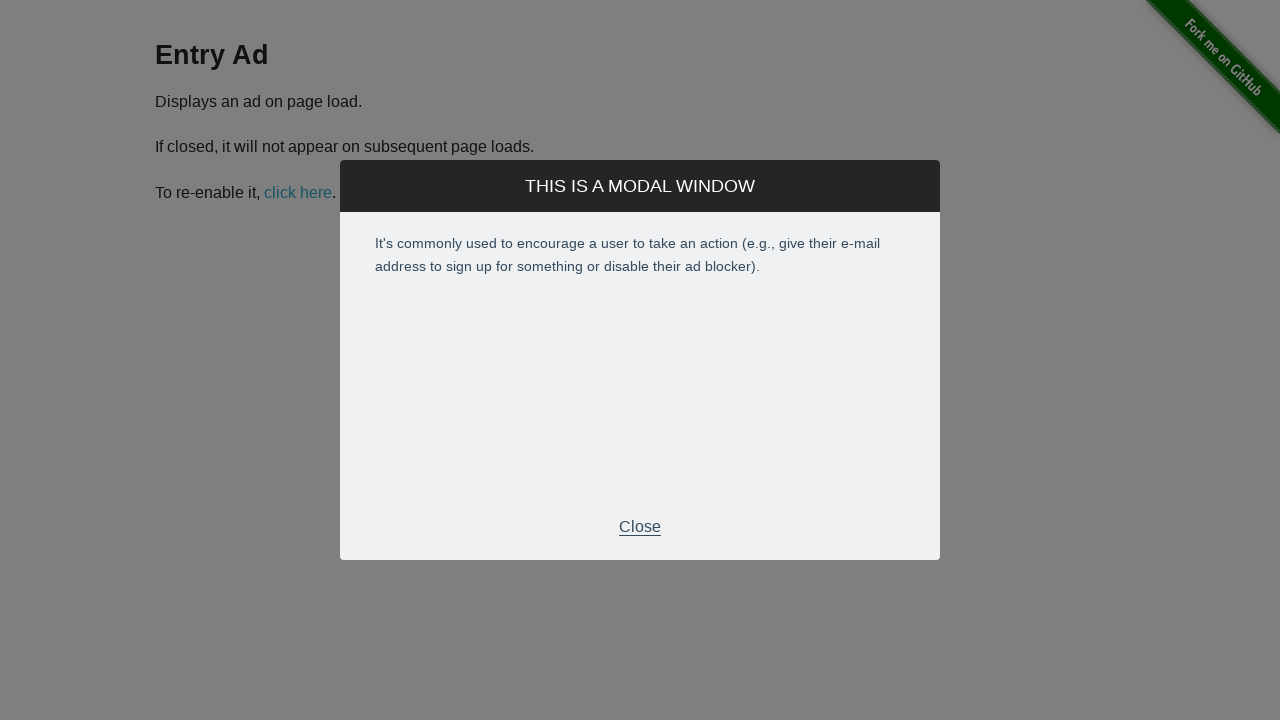

Waited for modal footer with close button to become visible
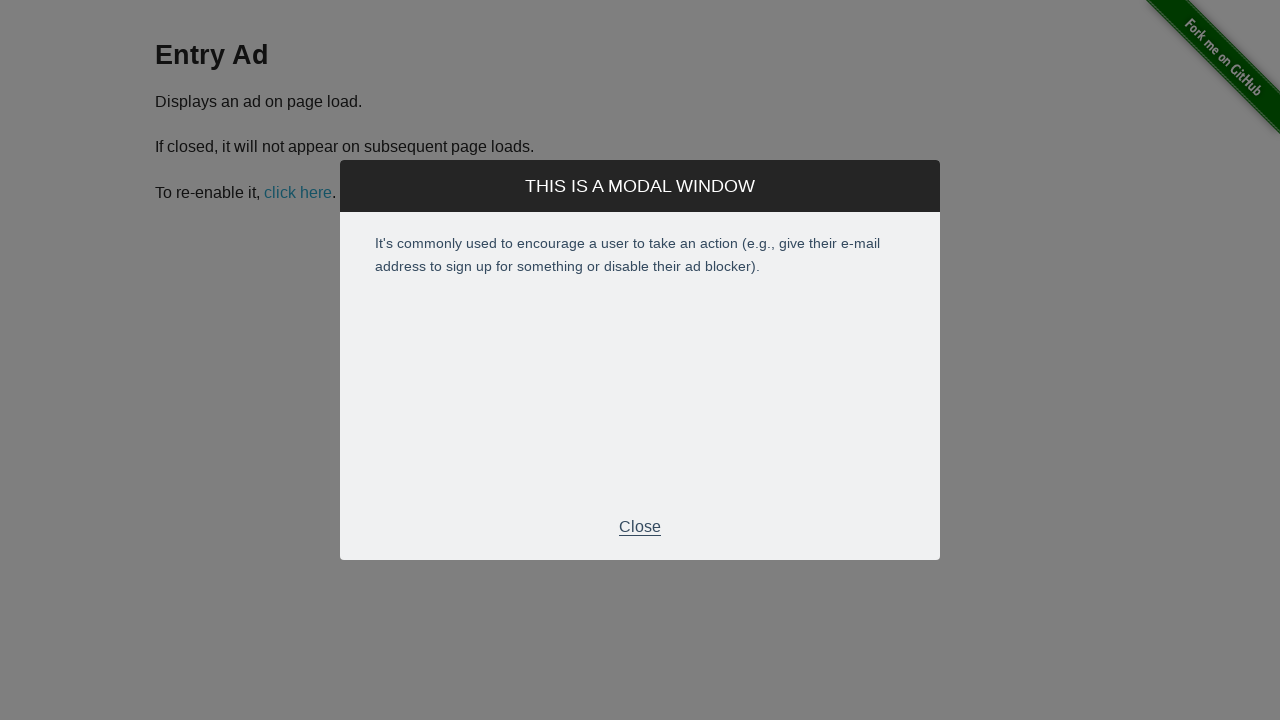

Clicked the modal close button at (640, 527) on .modal-footer
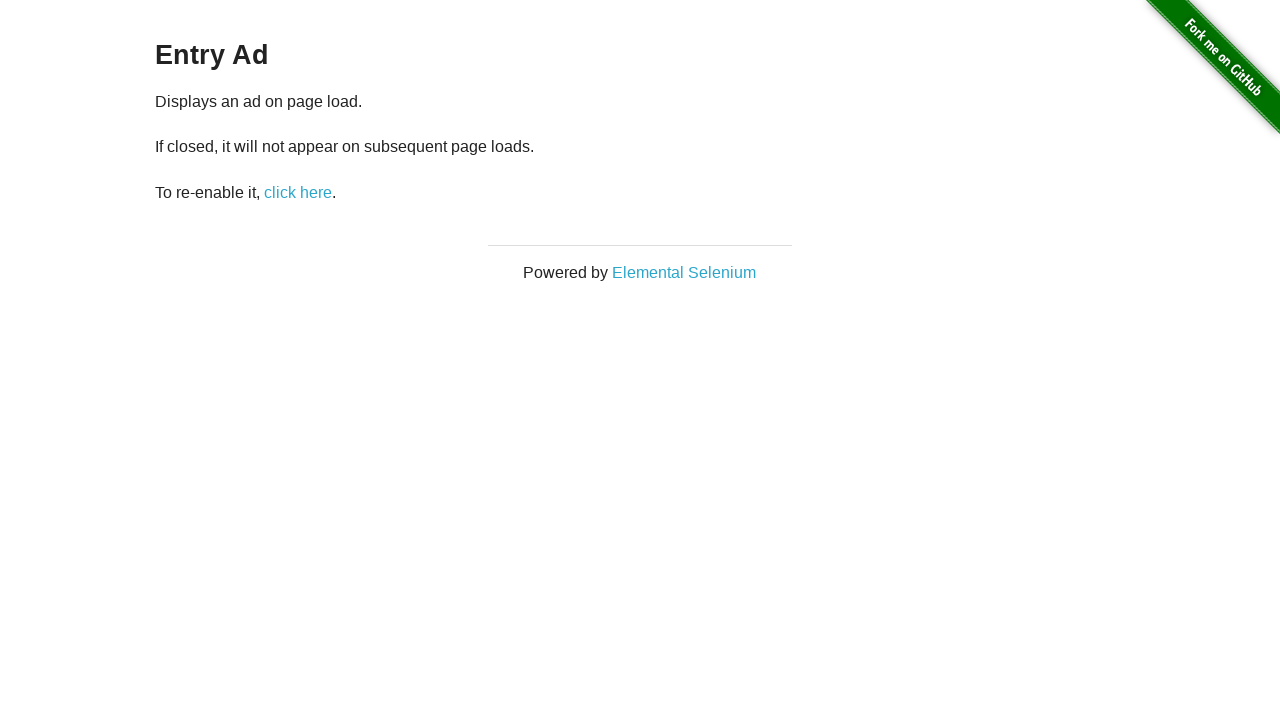

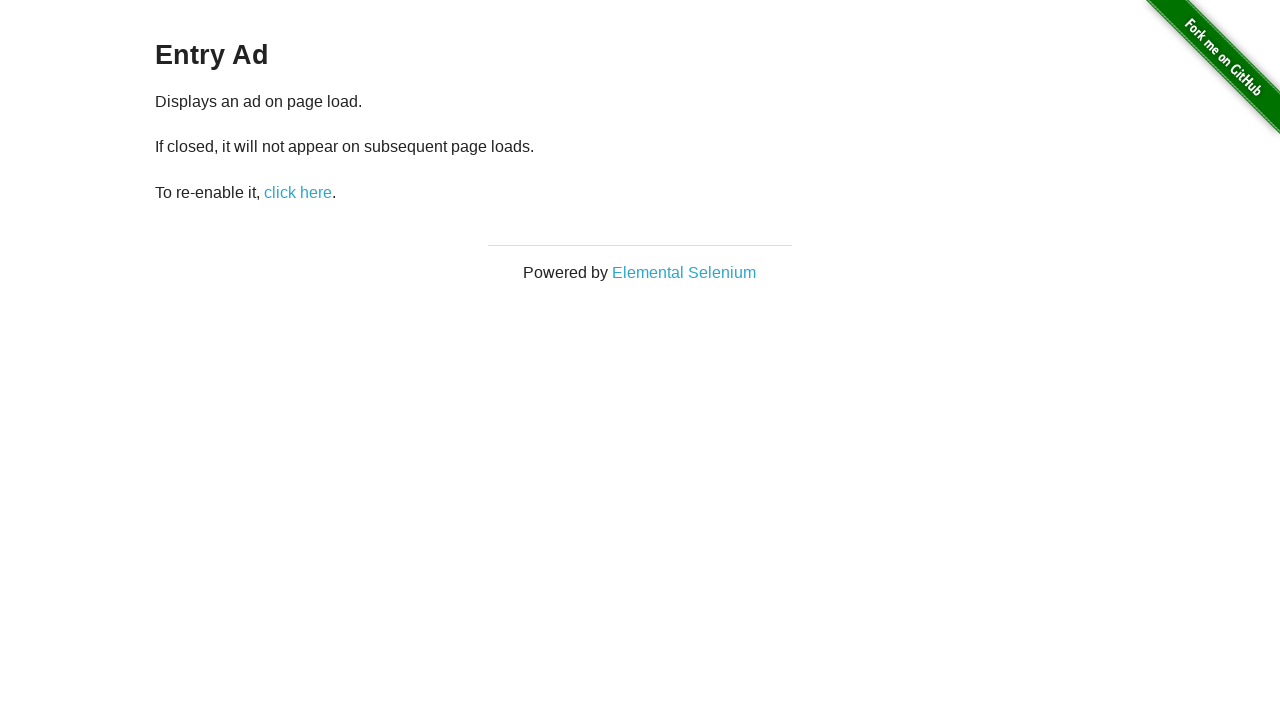